Tests dismissing a JavaScript confirm dialog by clicking a button, dismissing the alert, and verifying the result message does not contain "successfuly".

Starting URL: https://testcenter.techproeducation.com/index.php?page=javascript-alerts

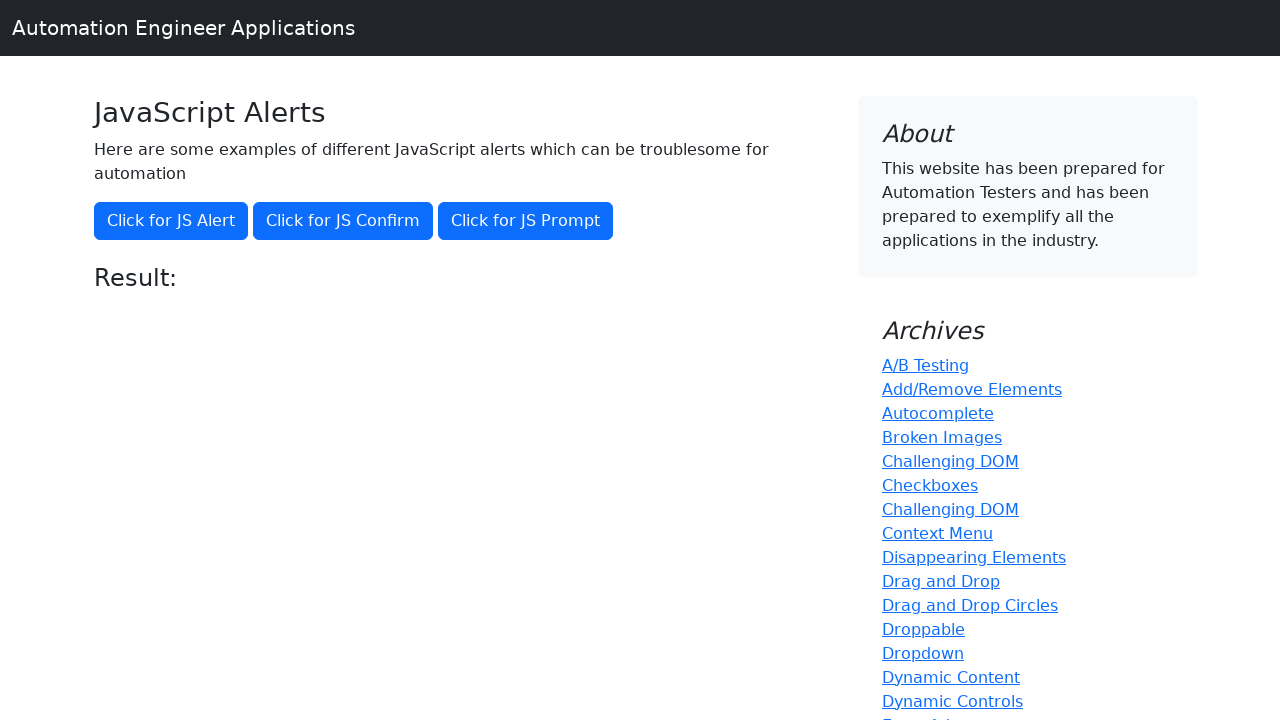

Set up dialog handler to dismiss the confirm dialog
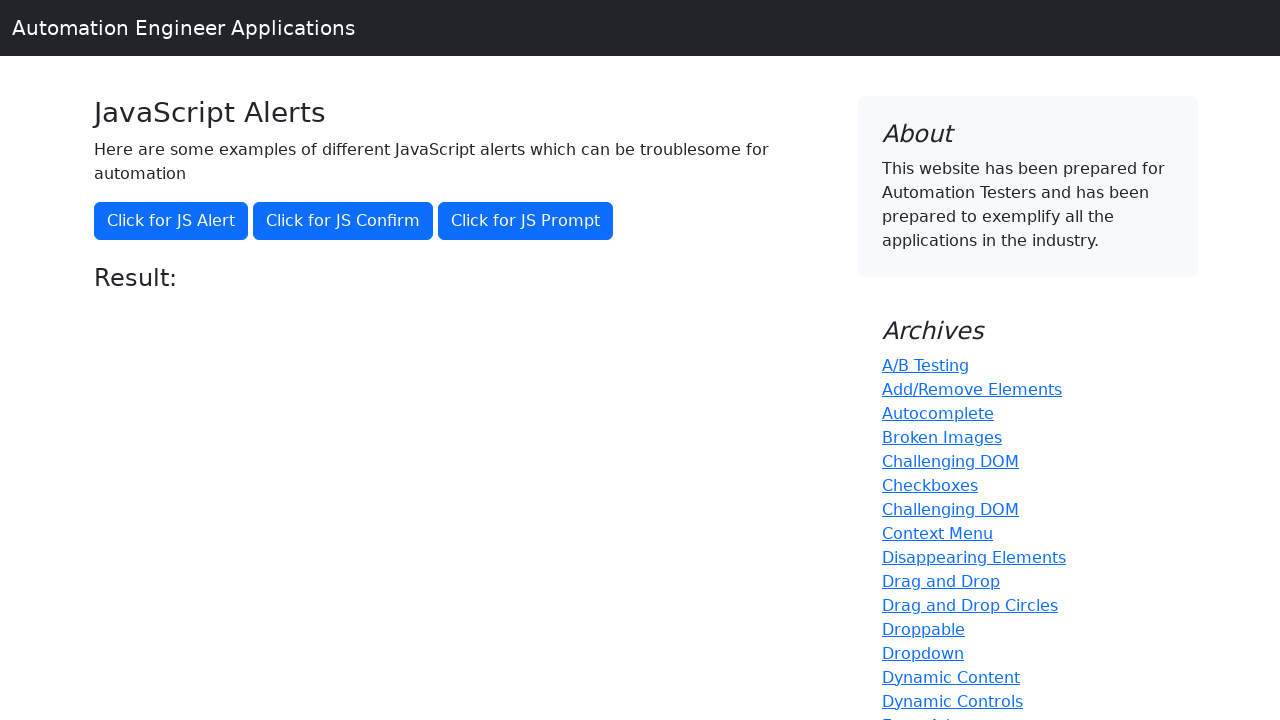

Clicked the confirm button to trigger JS Confirm at (343, 221) on button[onclick='jsConfirm()']
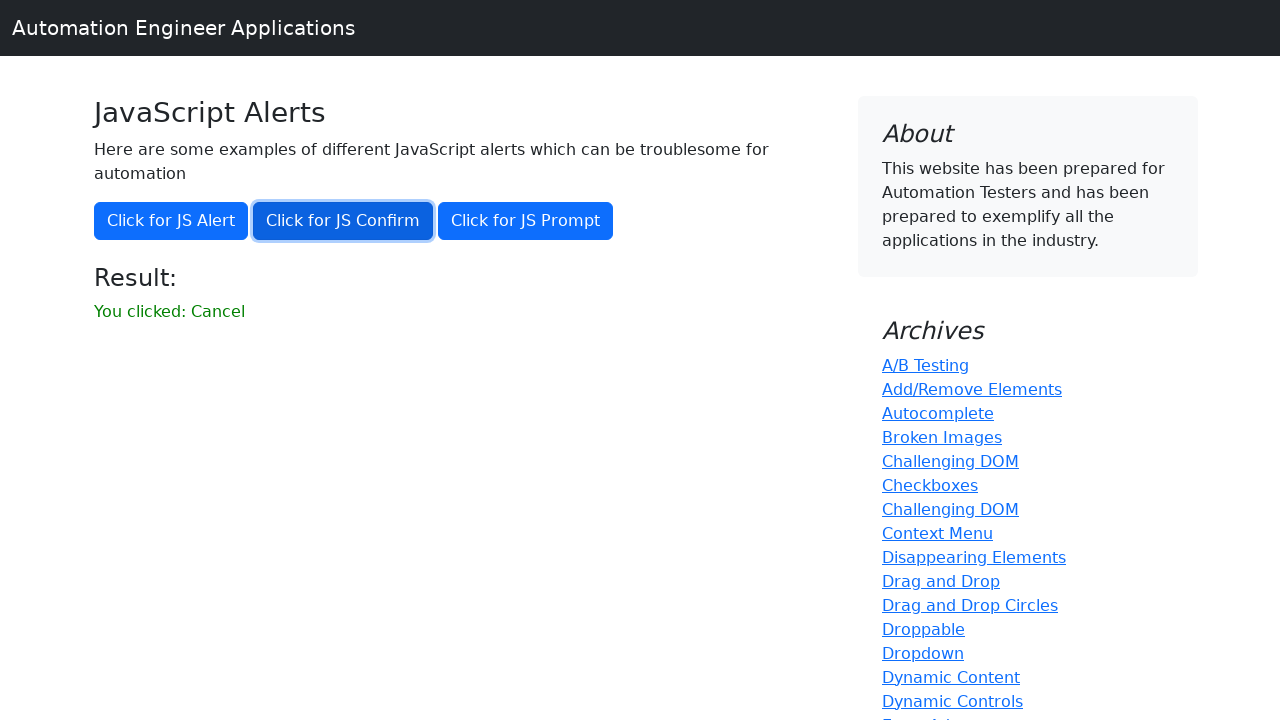

Waited for result message to appear
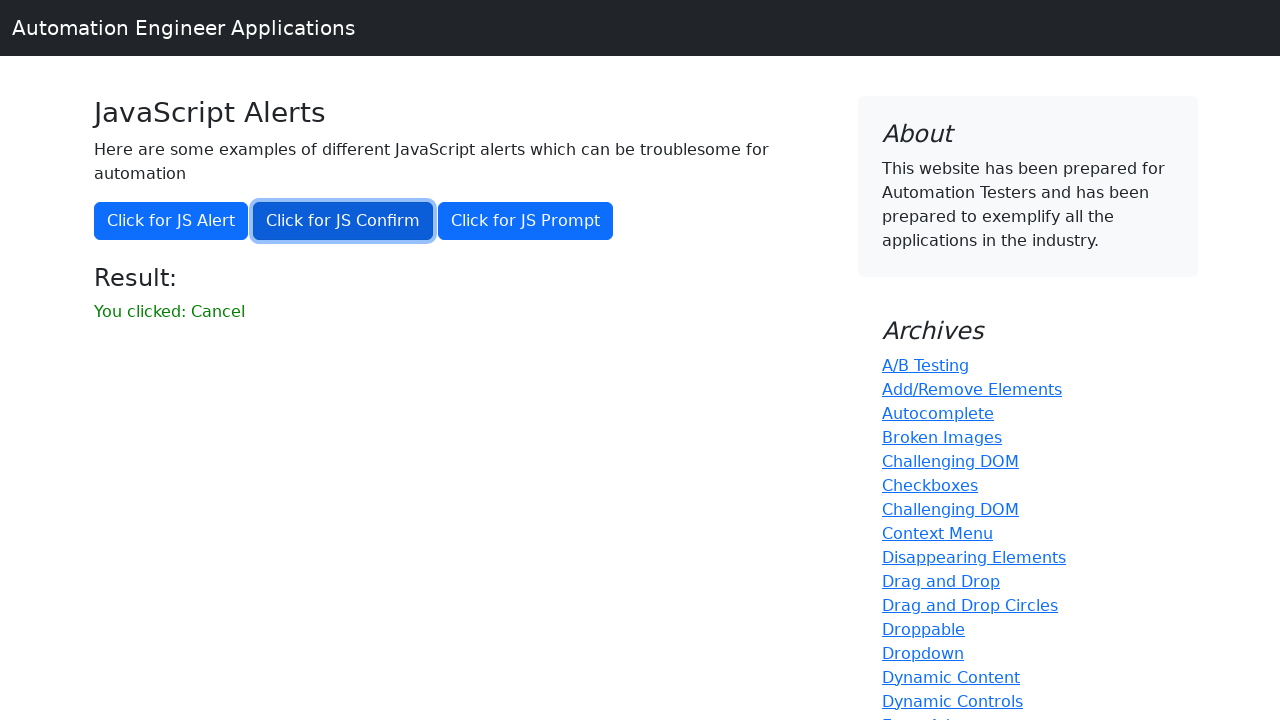

Retrieved result text: You clicked: Cancel
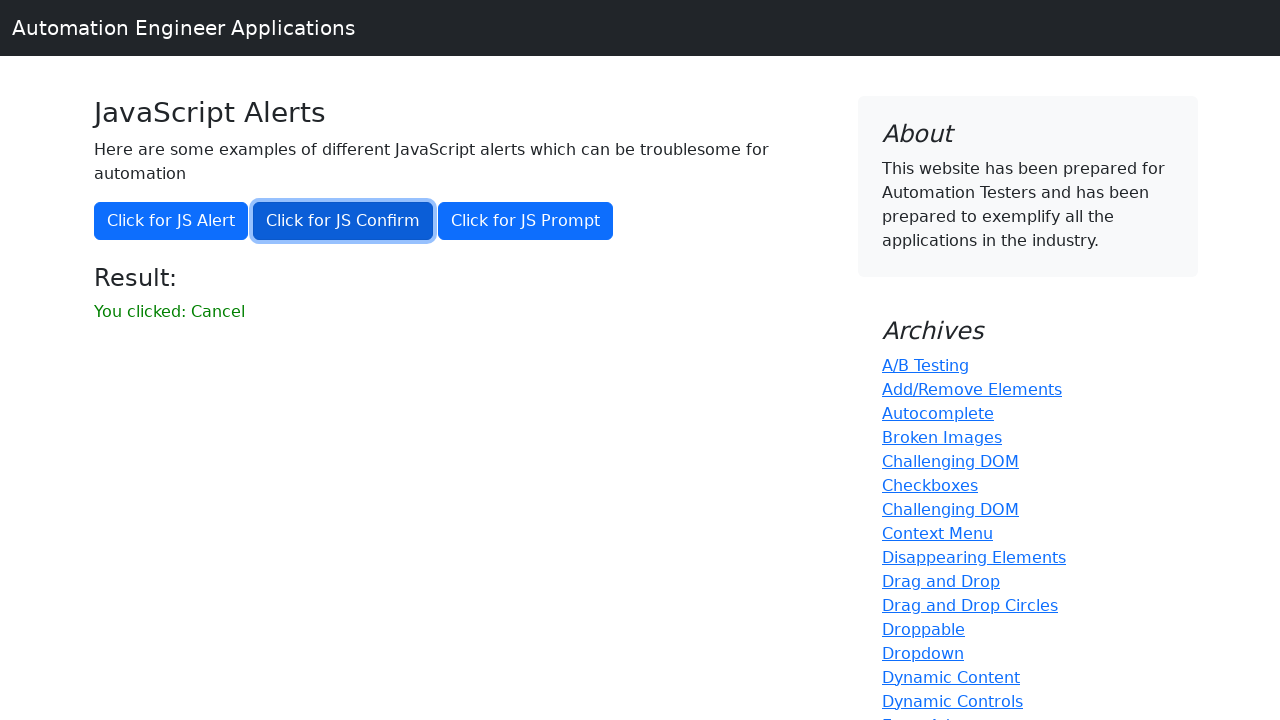

Verified that result message does not contain 'successfuly'
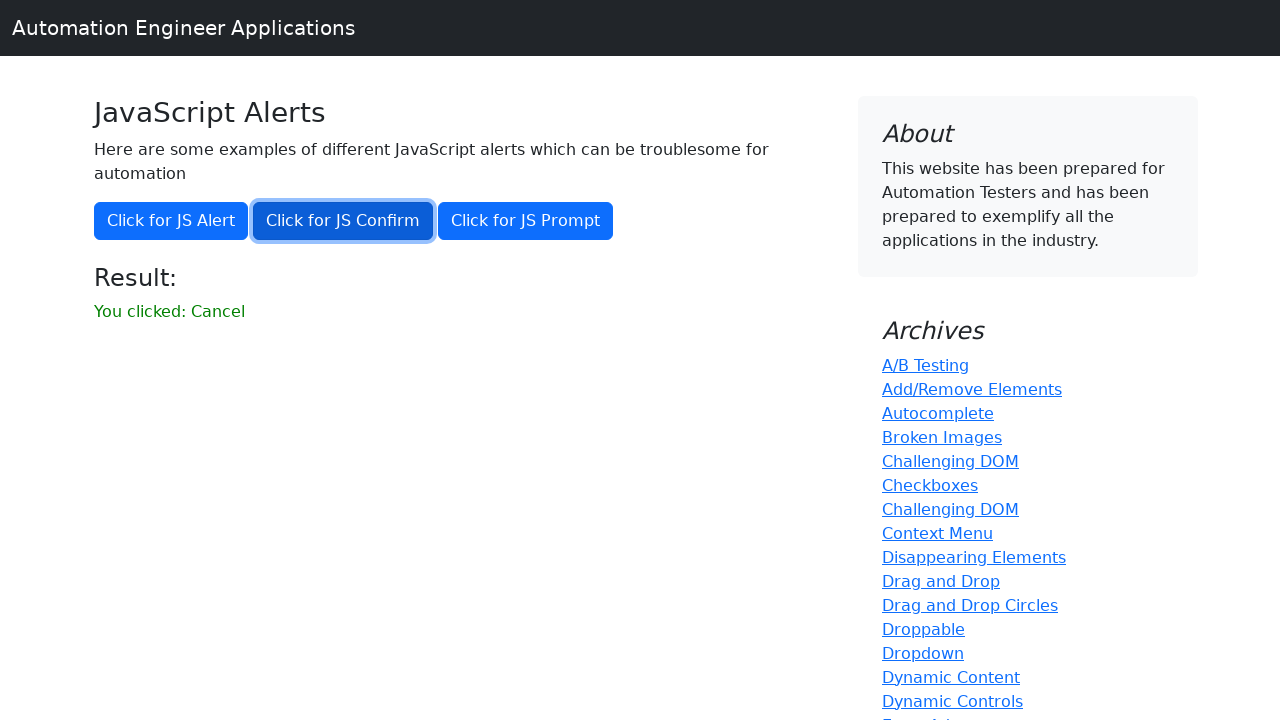

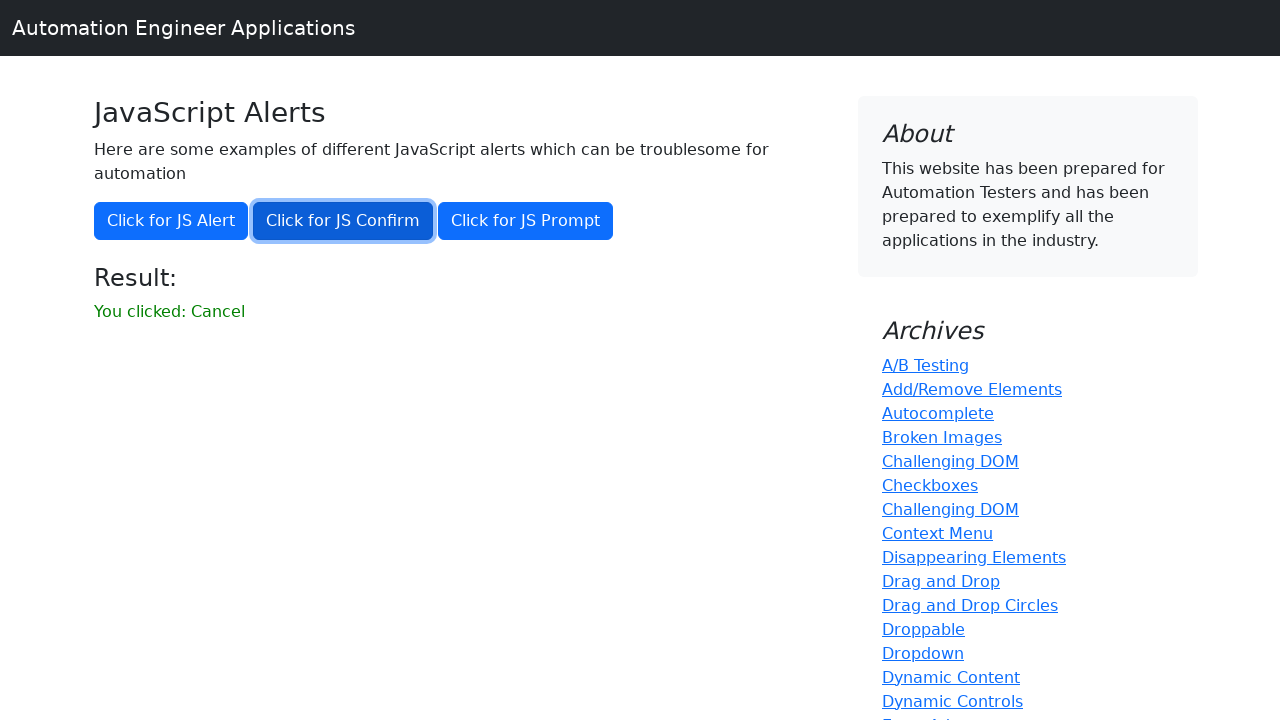